Tests iframe handling by navigating to a frames page, clicking on iFrame link, switching to an iframe and verifying text content inside it

Starting URL: https://the-internet.herokuapp.com/frames

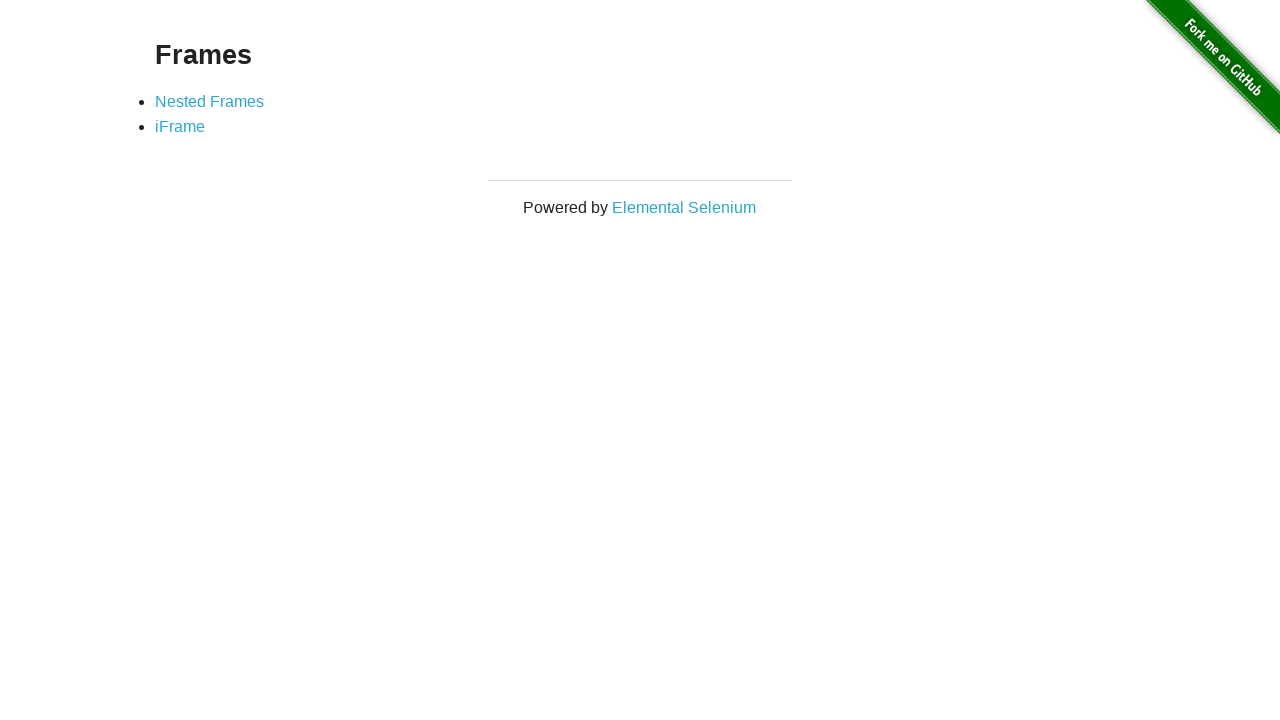

Waited for example element to load on frames page
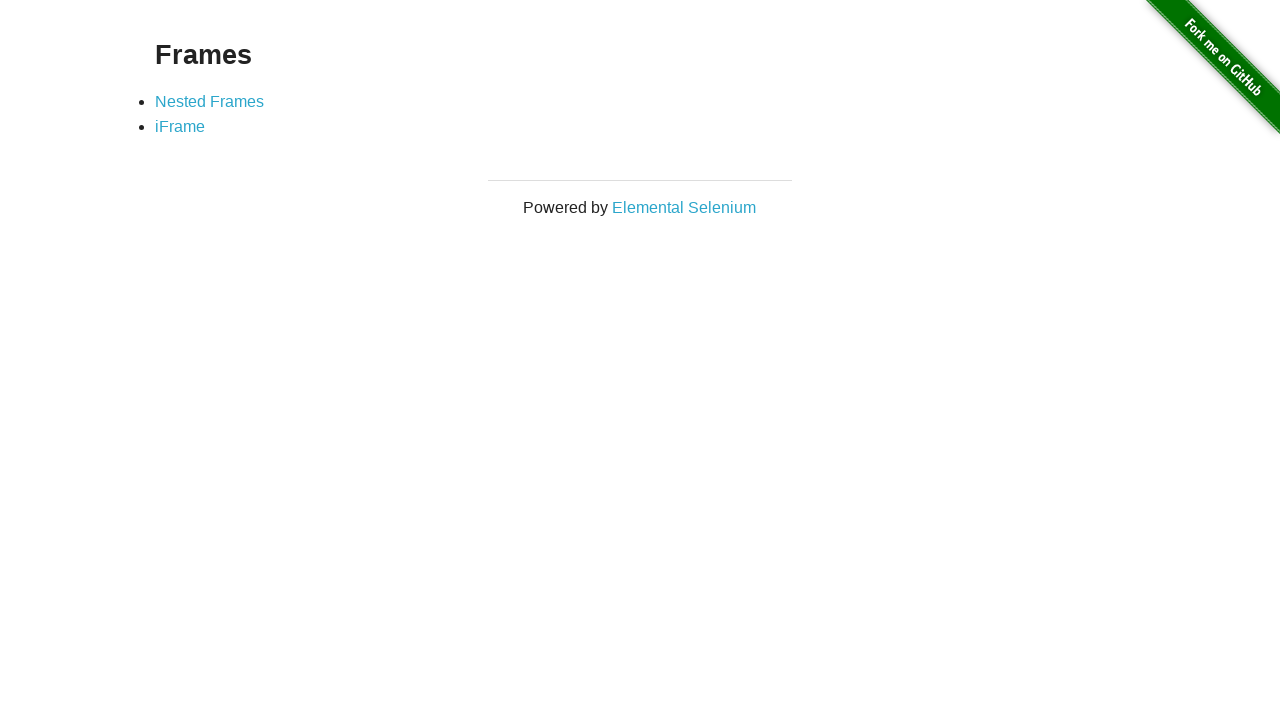

Clicked on iFrame link at (180, 127) on a:has-text('iFrame')
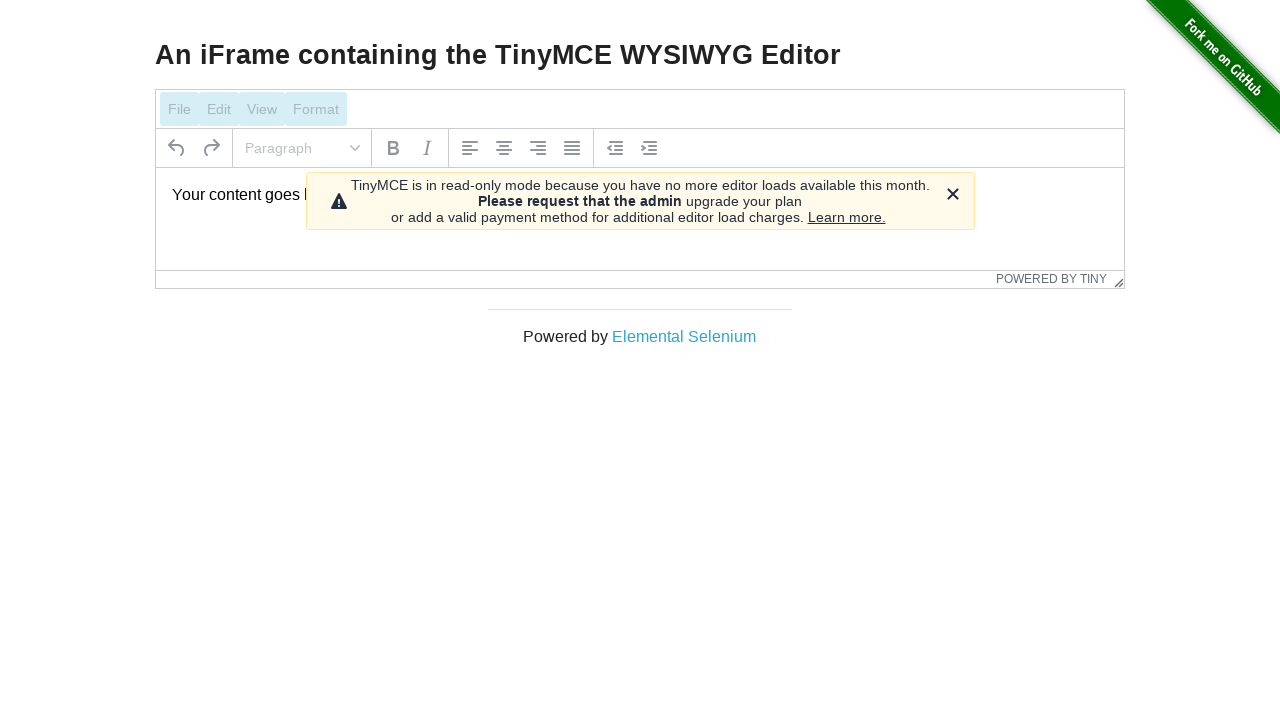

Waited for iframe with id 'mce_0_ifr' to load
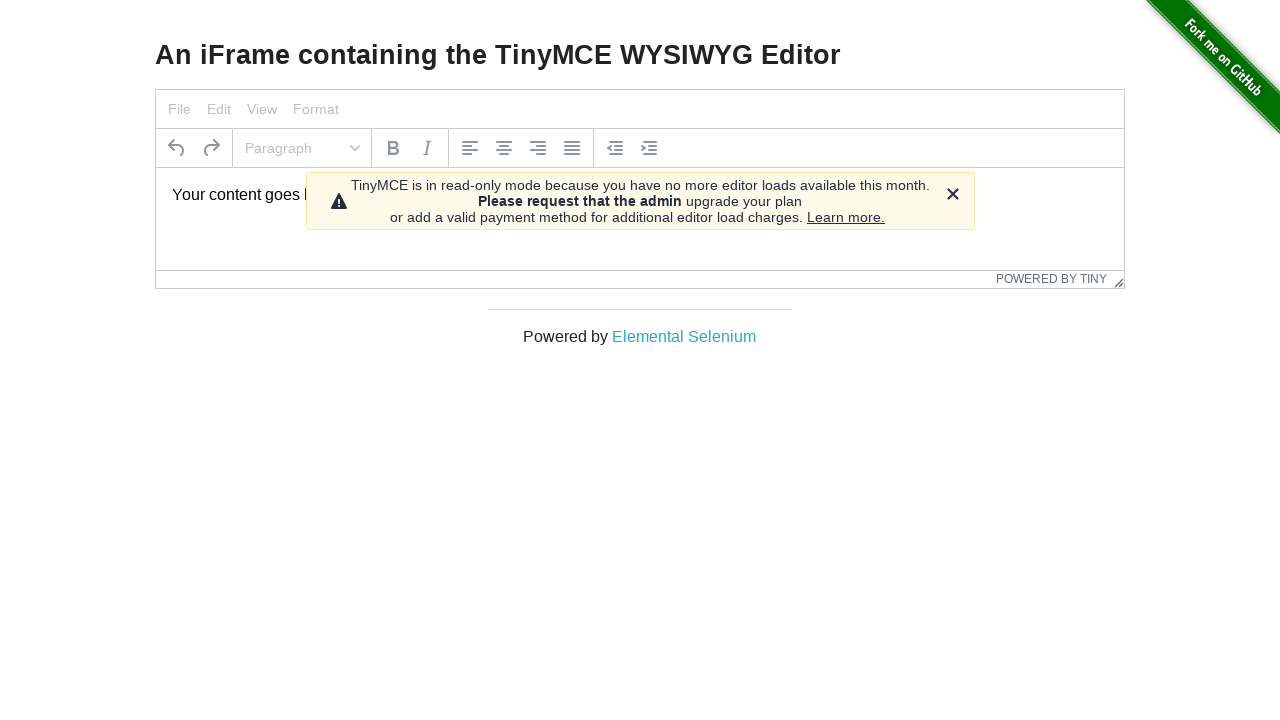

Located iframe frame
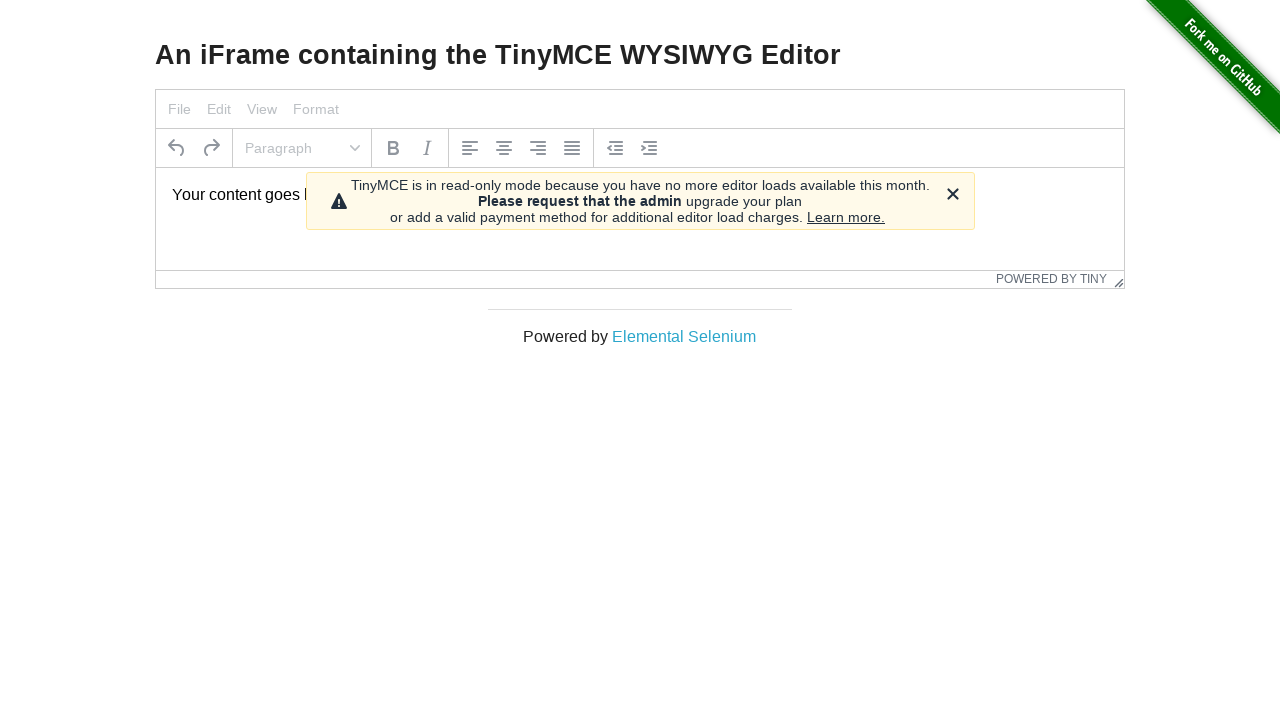

Located paragraph element inside iframe
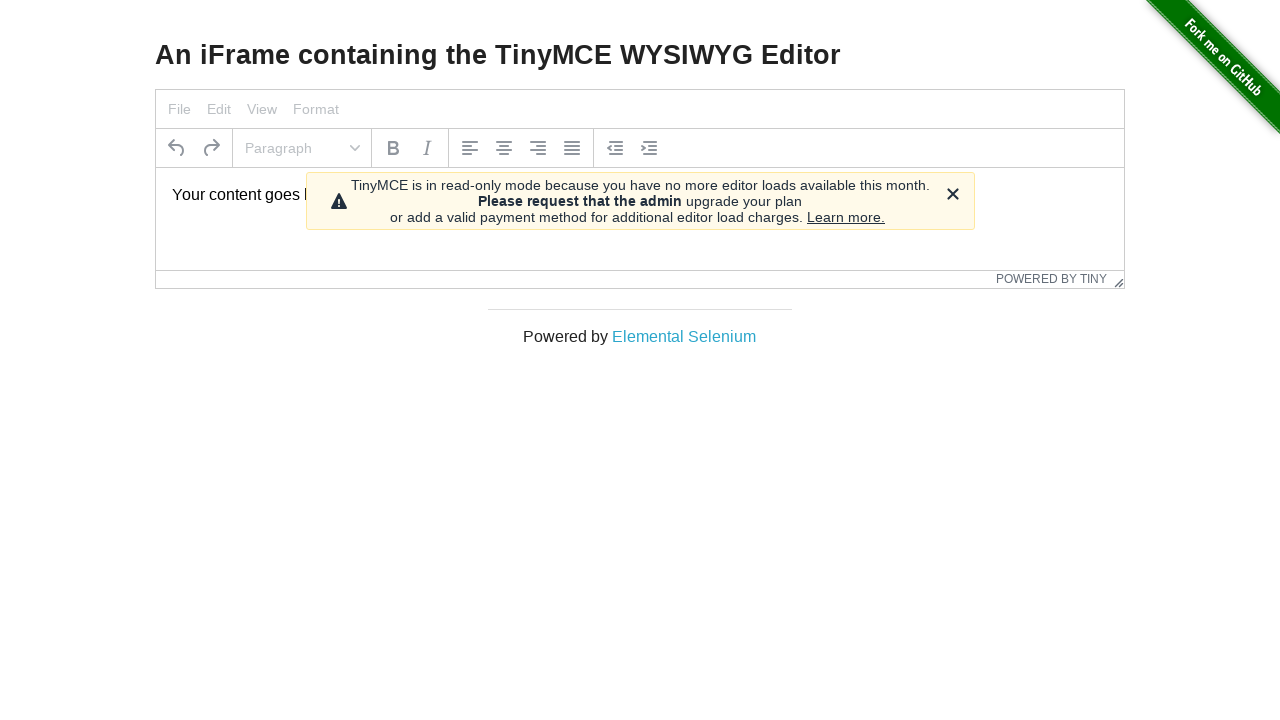

Verified paragraph text content is 'Your content goes here.'
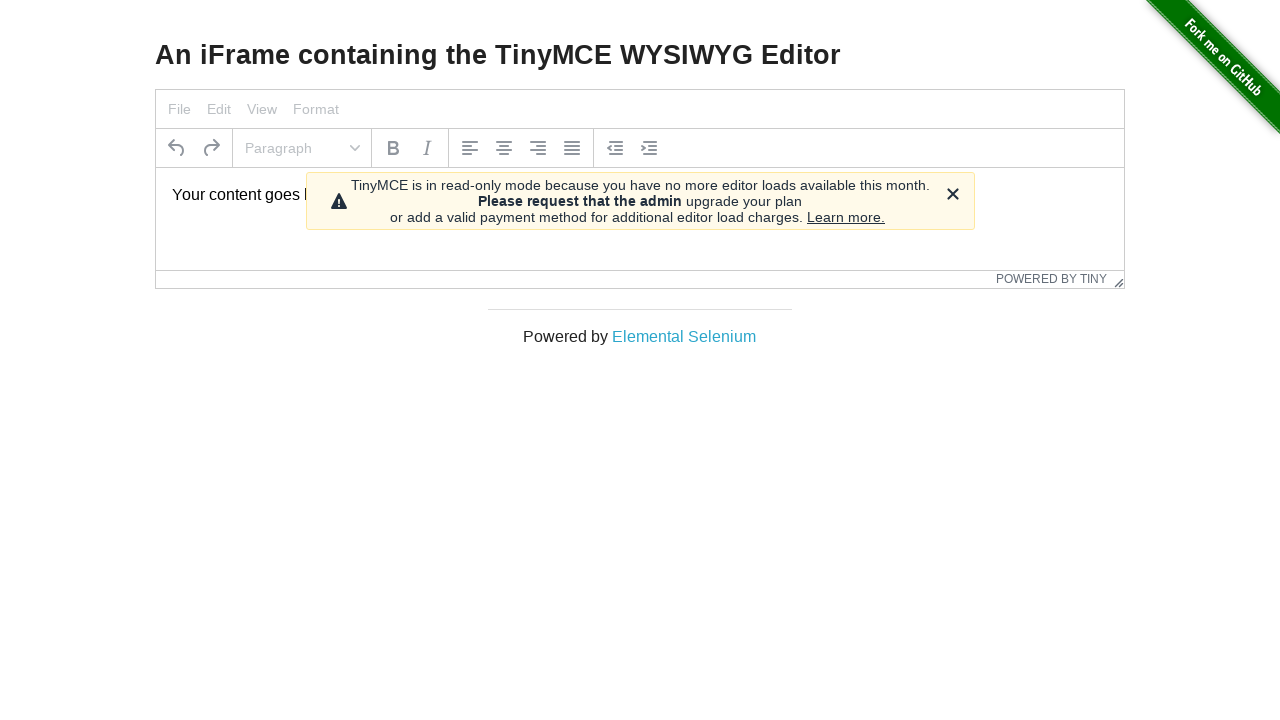

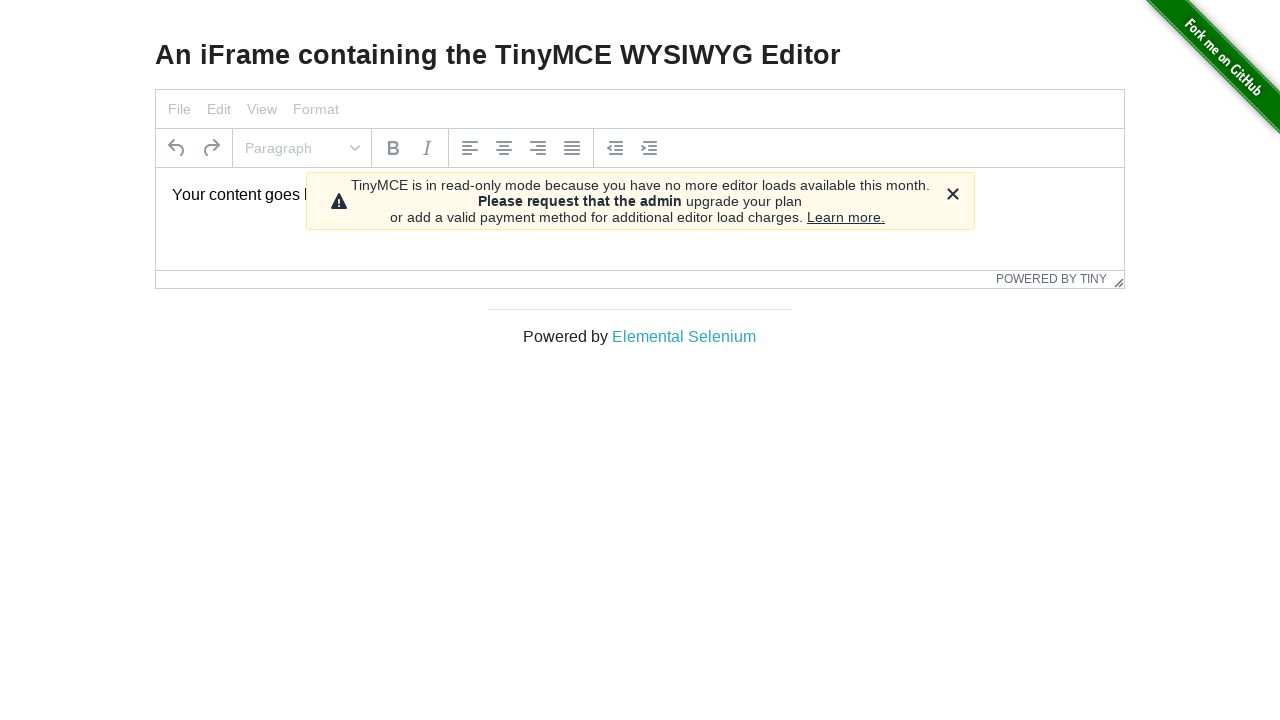